Tests click handling on a tricky button element that moves on click

Starting URL: http://www.uitestingplayground.com/click

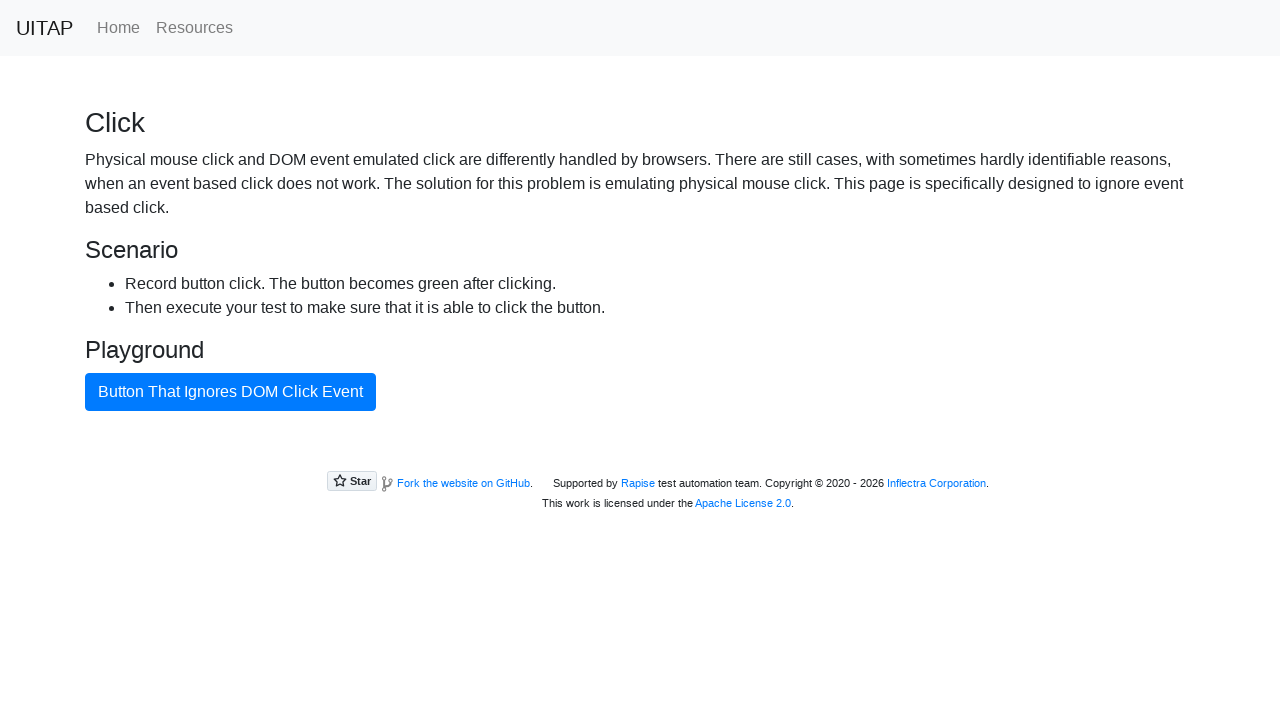

Clicked the tricky button element that moves on click at (230, 392) on #badButton
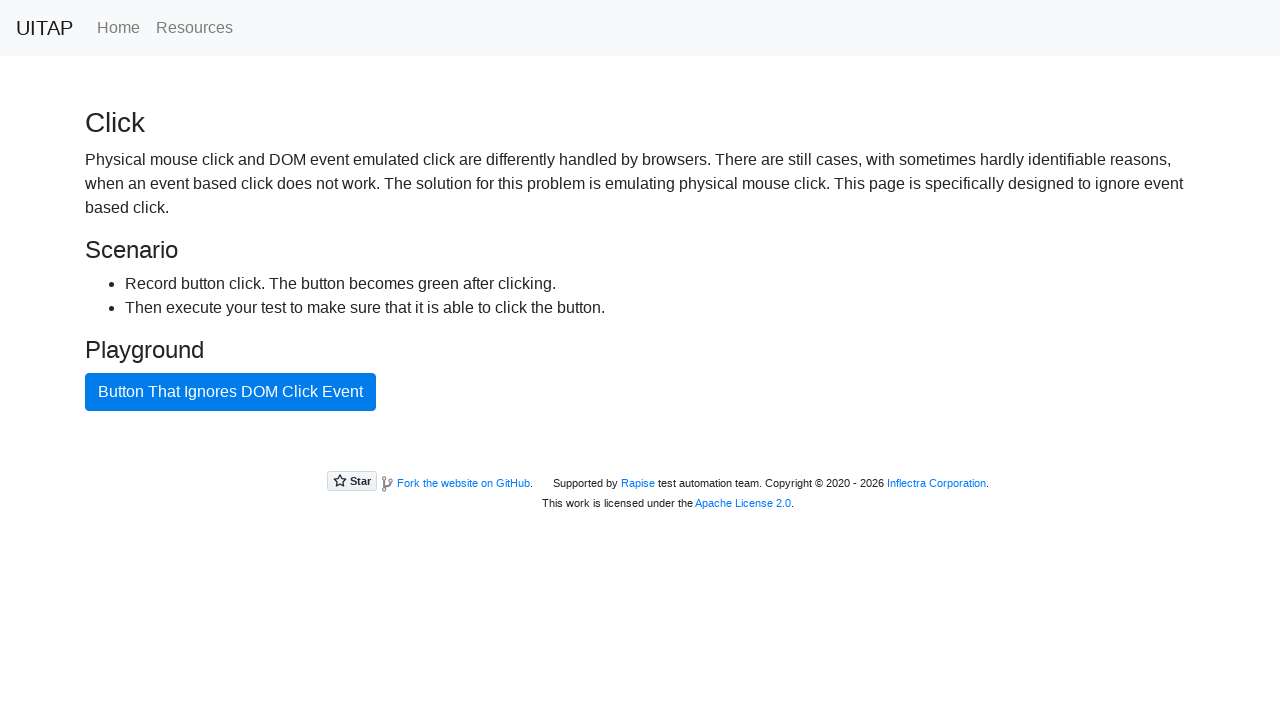

Waited 300ms for state change after button click
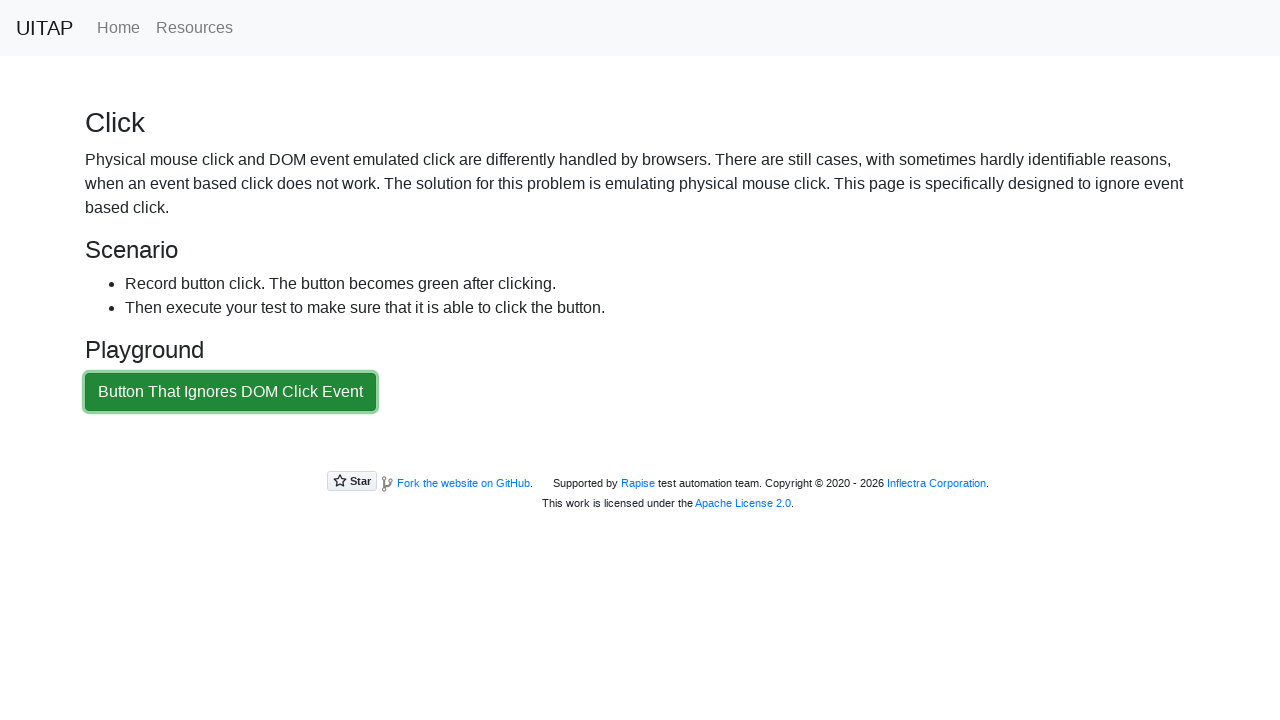

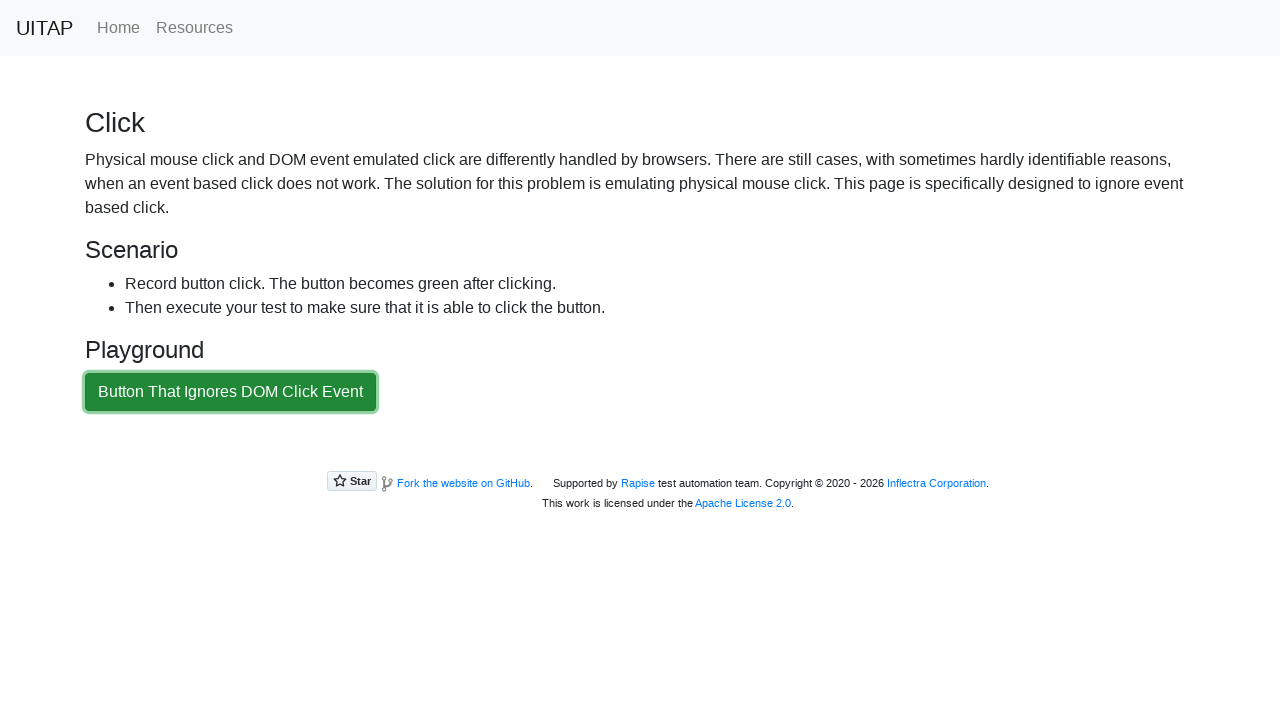